Tests various dropdown and form controls on a flight booking page including currency selection, passenger count, origin/destination selection, auto-suggest, and checkbox interactions

Starting URL: https://rahulshettyacademy.com/dropdownsPractise/

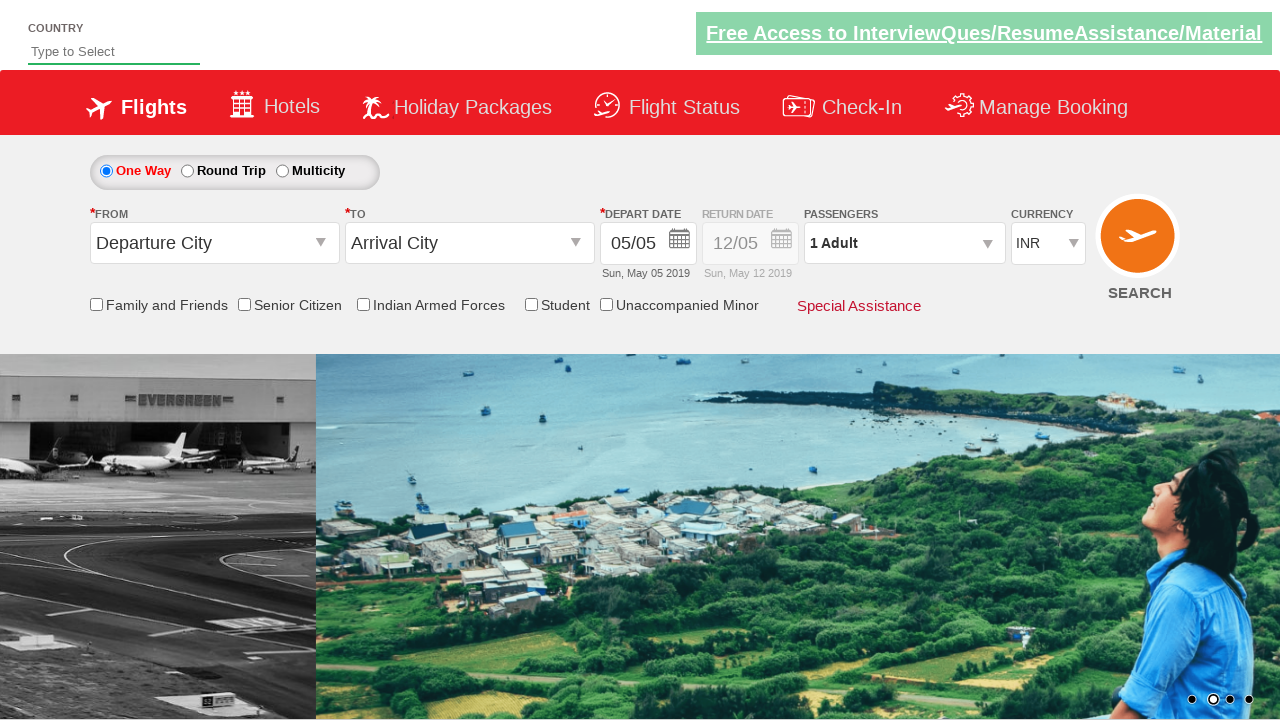

Selected USD currency by index (3) on #ctl00_mainContent_DropDownListCurrency
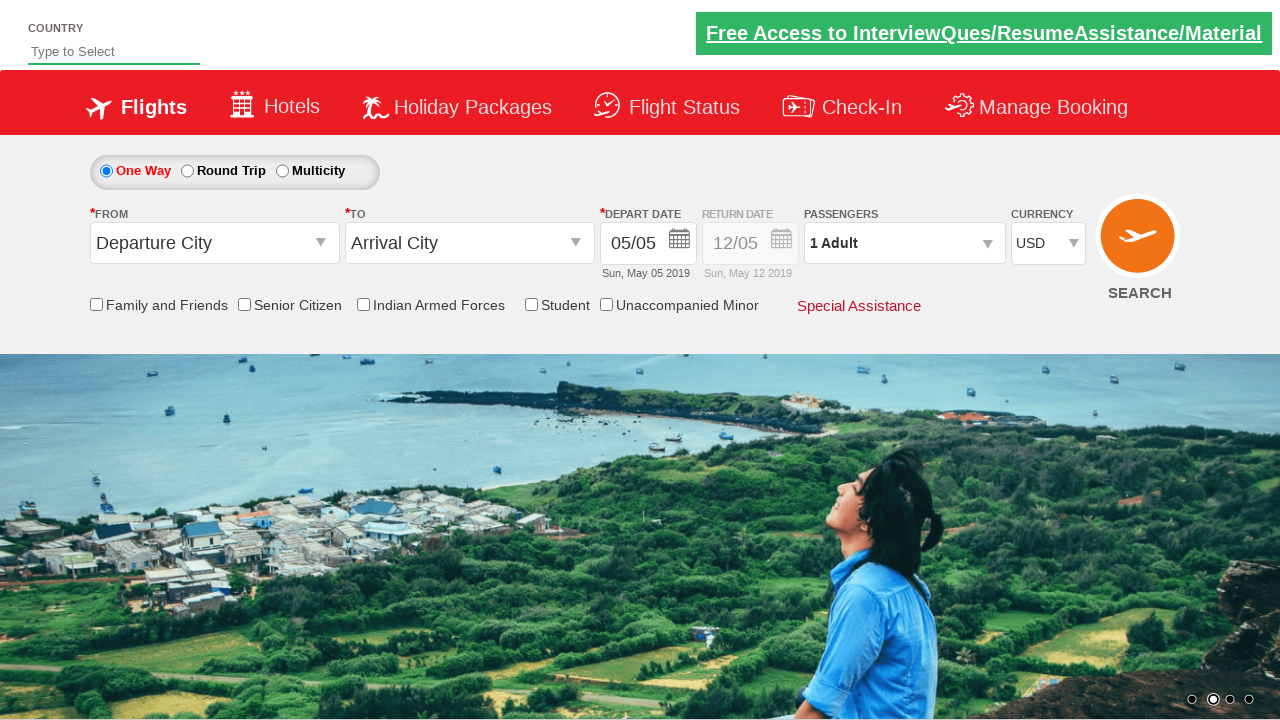

Selected AED currency by visible text on #ctl00_mainContent_DropDownListCurrency
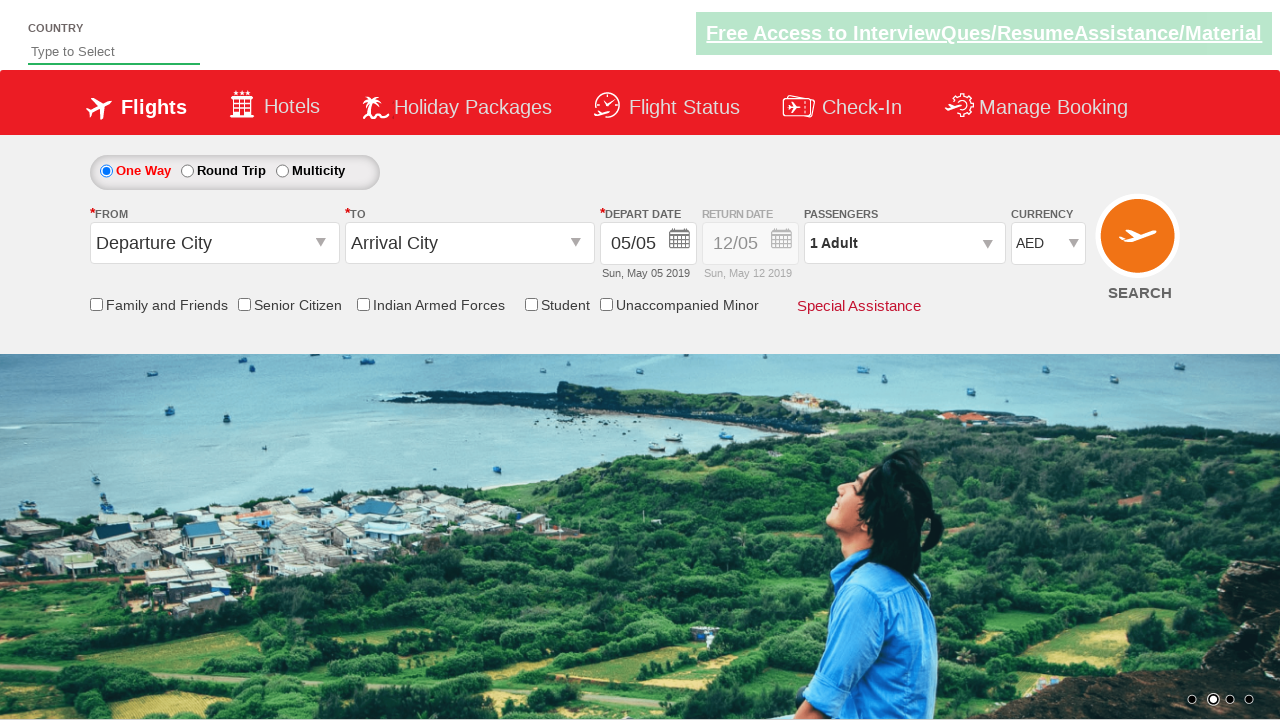

Selected INR currency by value on #ctl00_mainContent_DropDownListCurrency
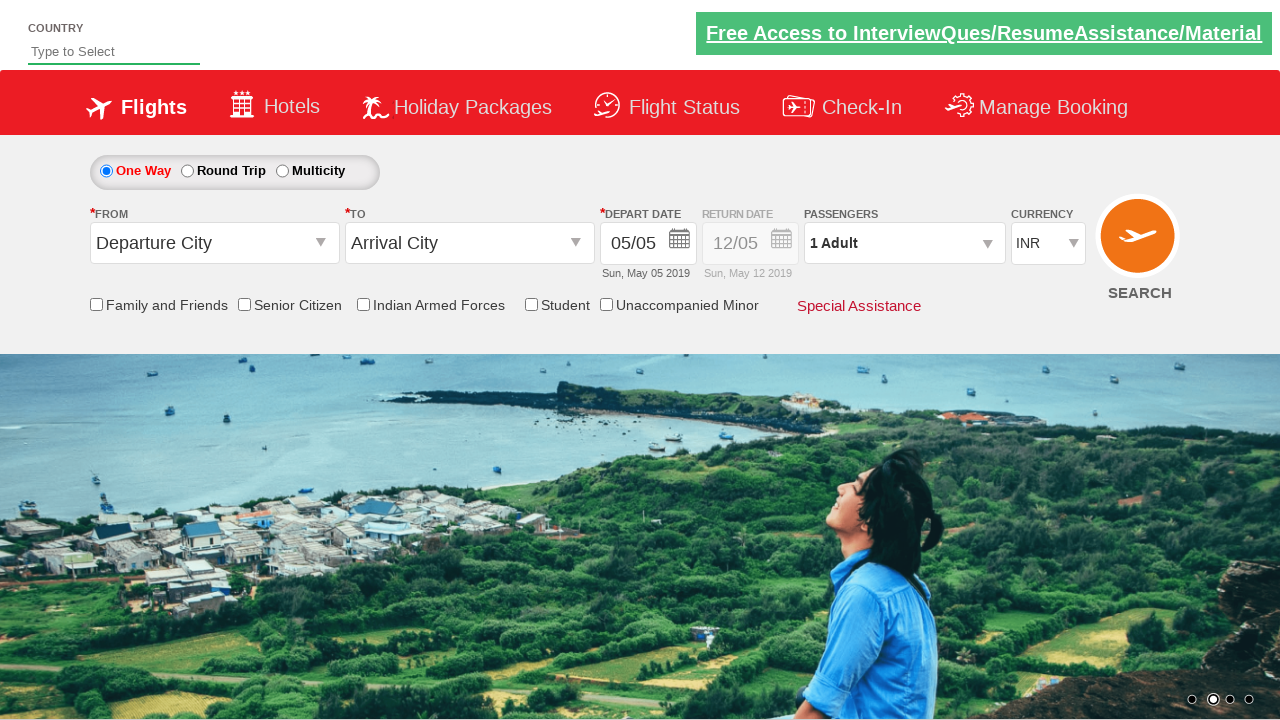

Opened passenger dropdown at (904, 243) on #divpaxinfo
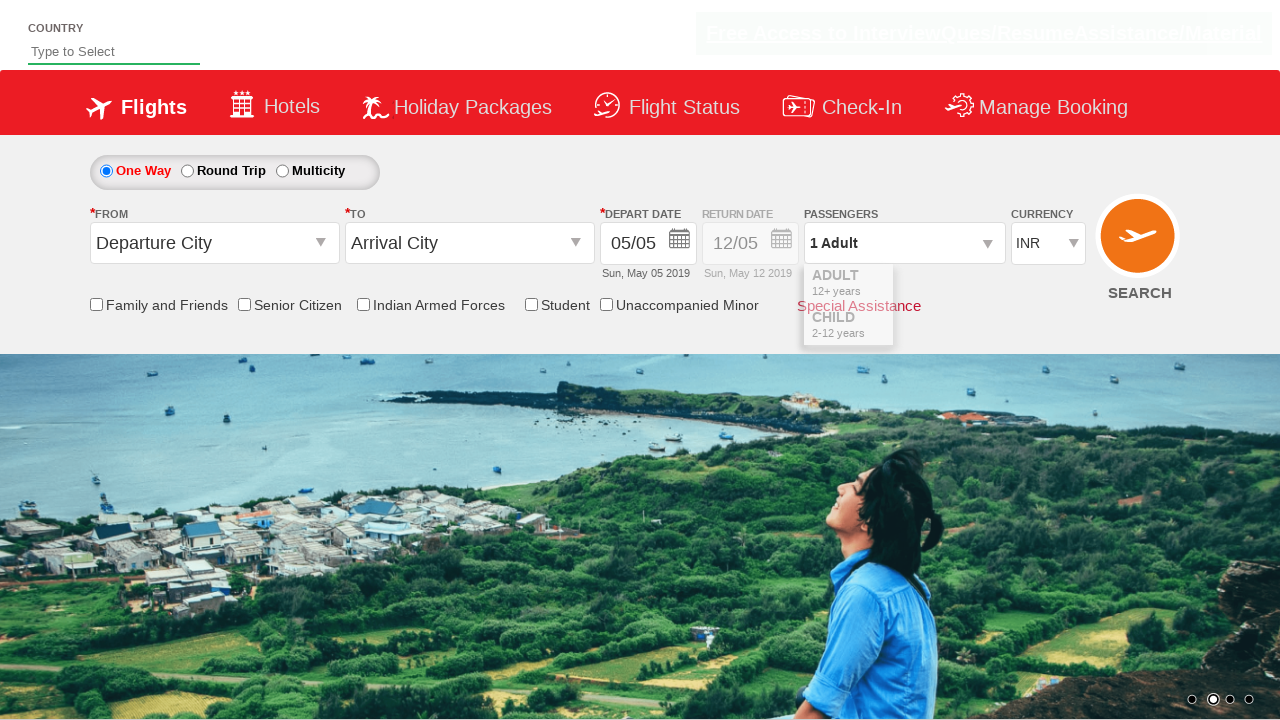

Incremented adult count (iteration 1/4) at (982, 288) on #hrefIncAdt
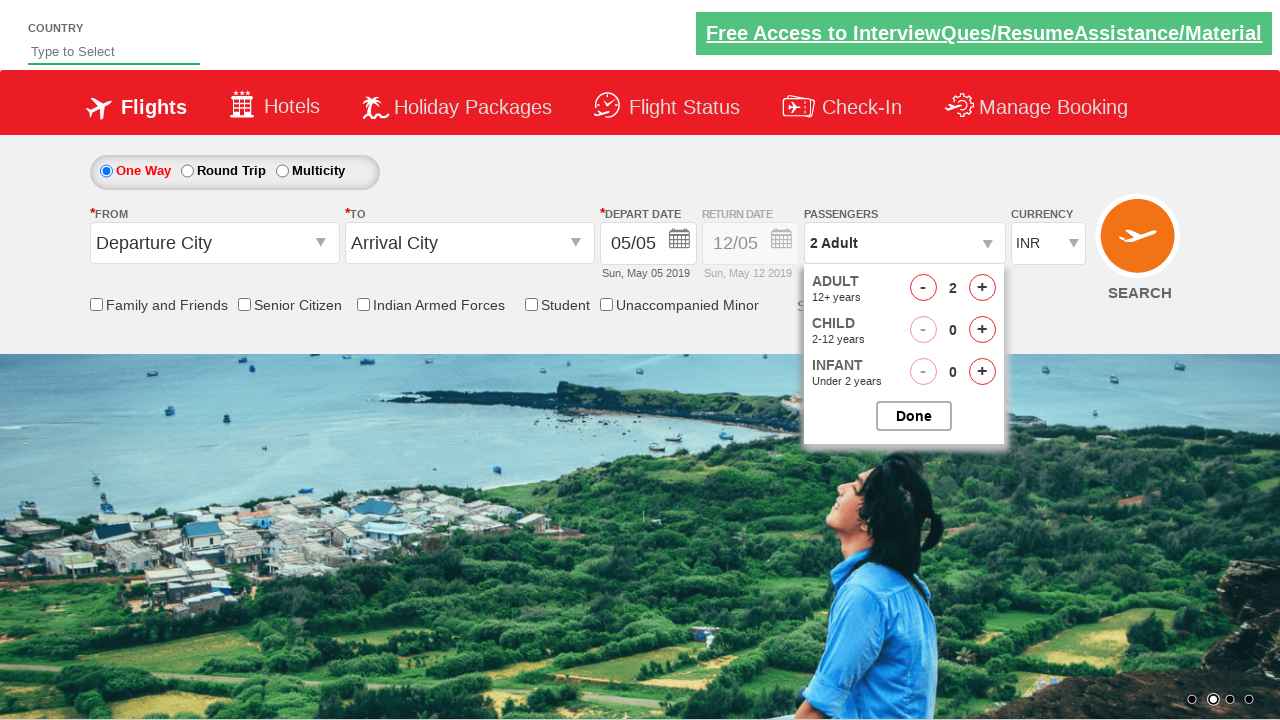

Incremented adult count (iteration 2/4) at (982, 288) on #hrefIncAdt
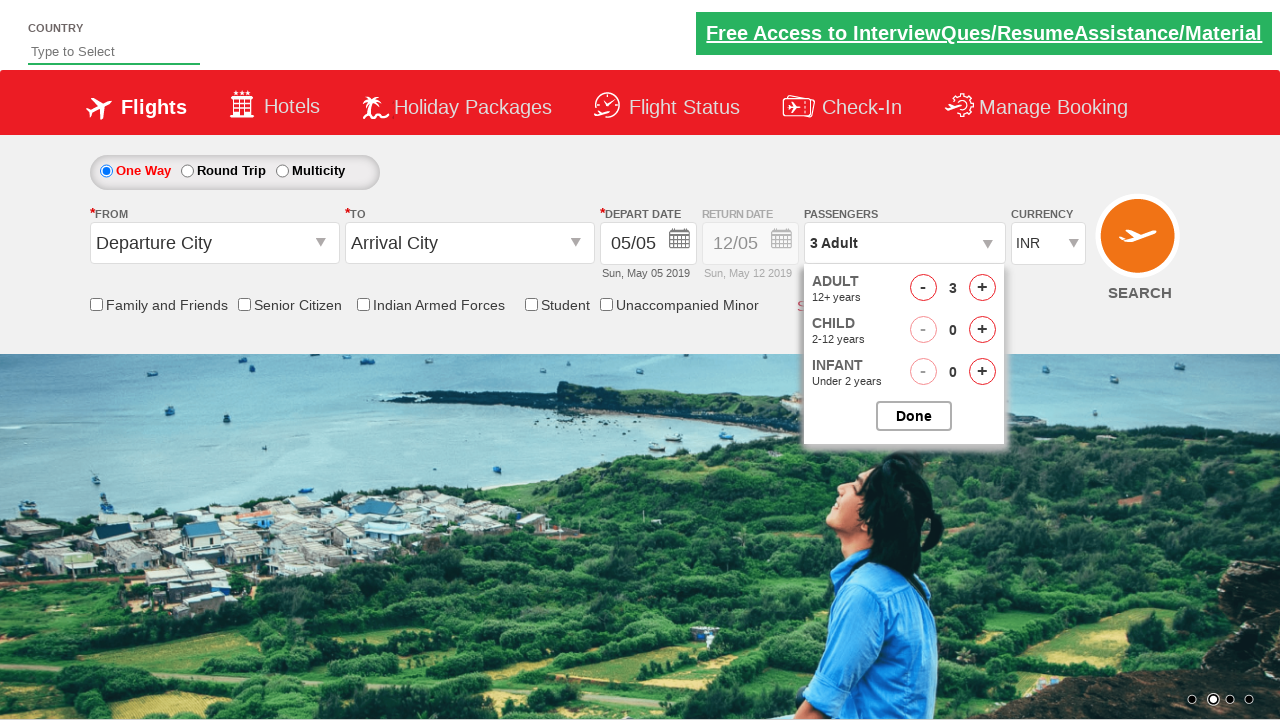

Incremented adult count (iteration 3/4) at (982, 288) on #hrefIncAdt
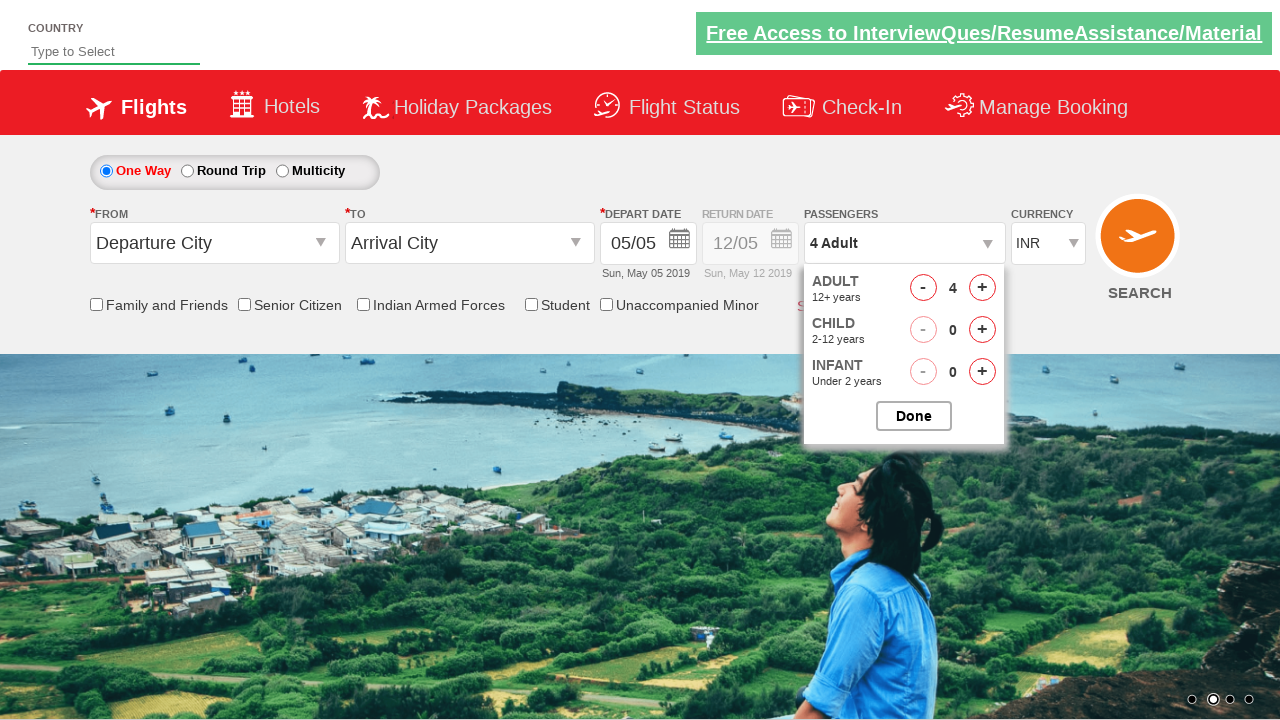

Incremented adult count (iteration 4/4) at (982, 288) on #hrefIncAdt
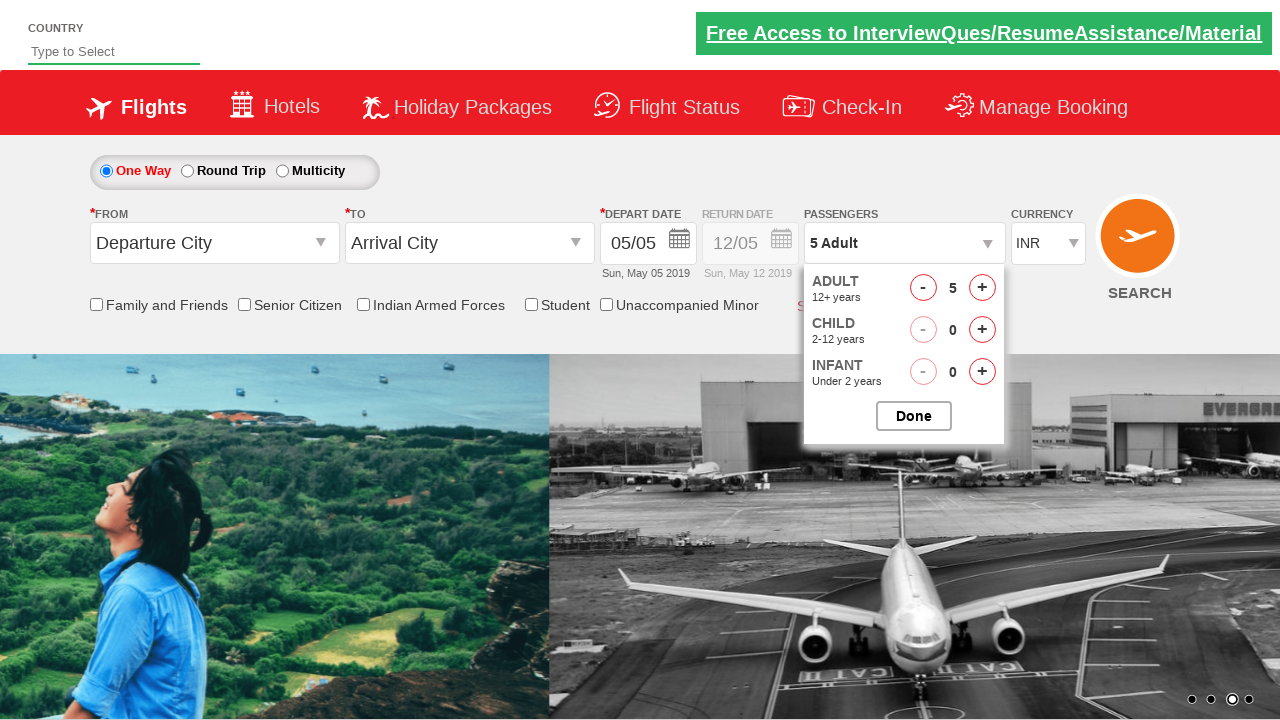

Closed passenger dropdown at (914, 416) on #btnclosepaxoption
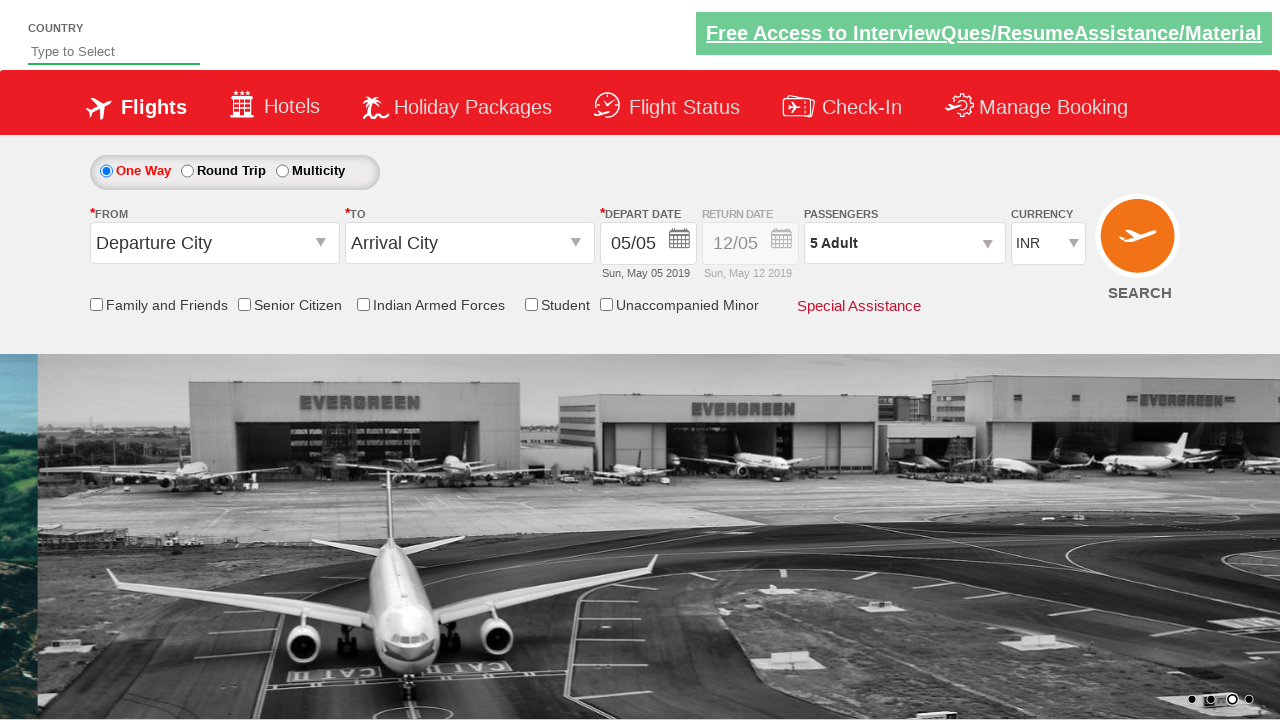

Clicked origin station dropdown at (214, 243) on #ctl00_mainContent_ddl_originStation1_CTXT
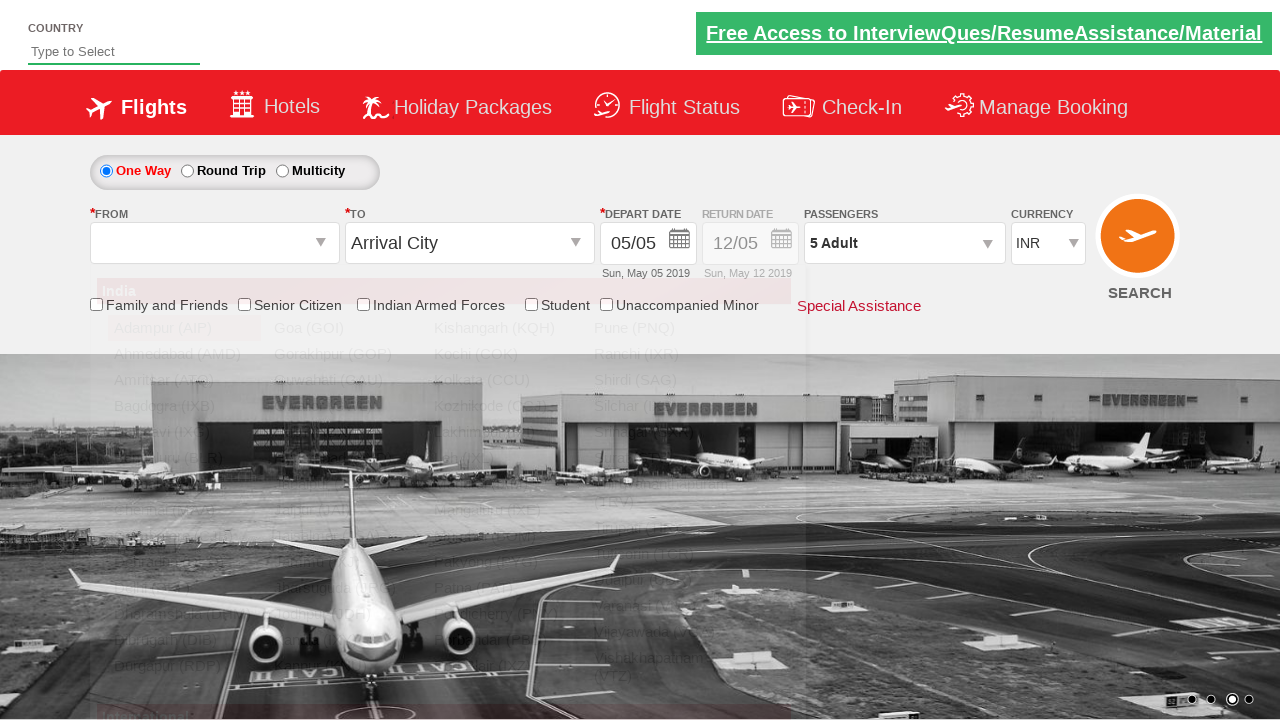

Selected Bengaluru (BLR) as origin station at (184, 458) on xpath=//a[@text='Bengaluru (BLR)']
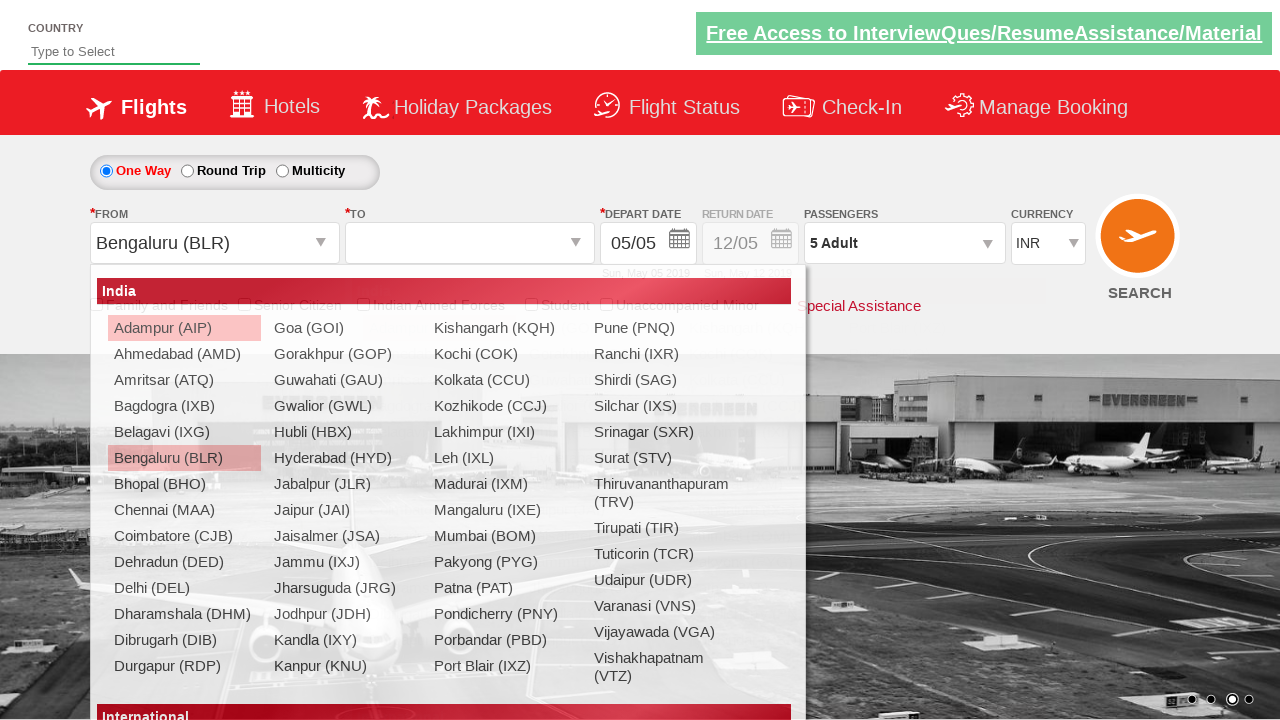

Waited 2 seconds for destination dropdown to be ready
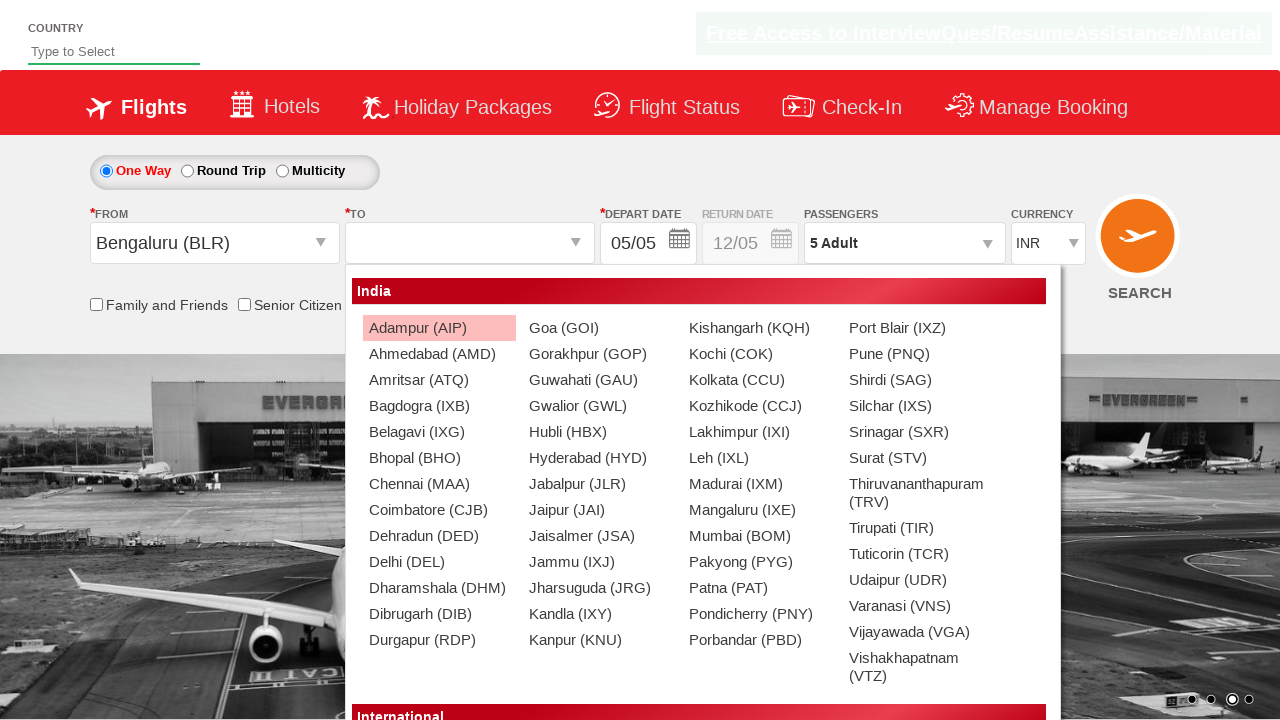

Selected Chennai (MAA) as destination station at (439, 484) on xpath=//div[@id='glsctl00_mainContent_ddl_destinationStation1_CTNR']//a[@value='
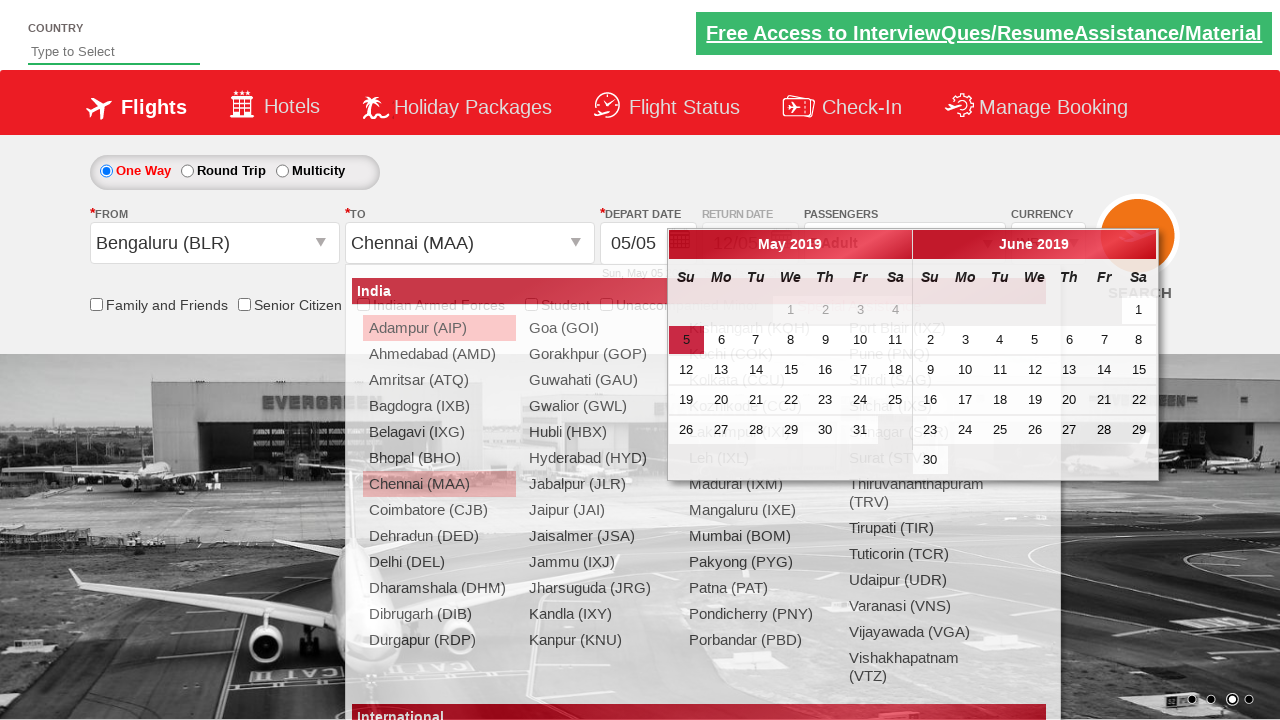

Filled auto-suggest field with 'ind' on #autosuggest
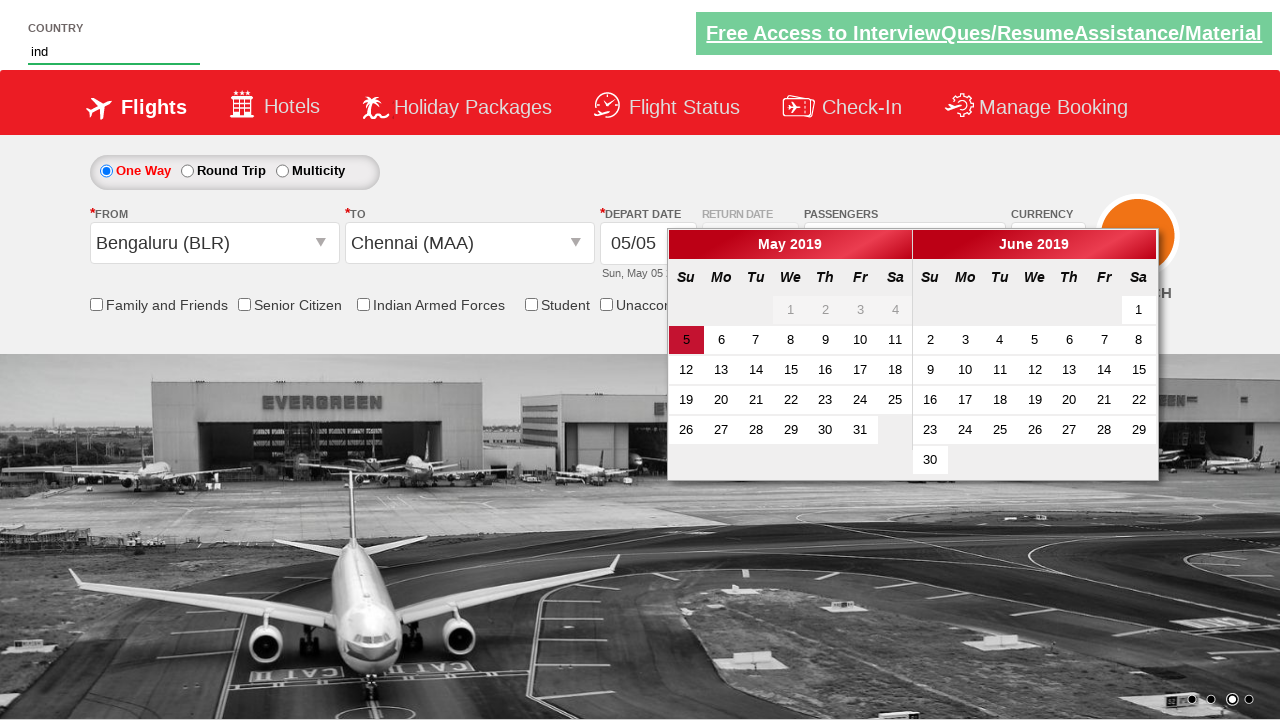

Waited 2 seconds for auto-suggest options to load
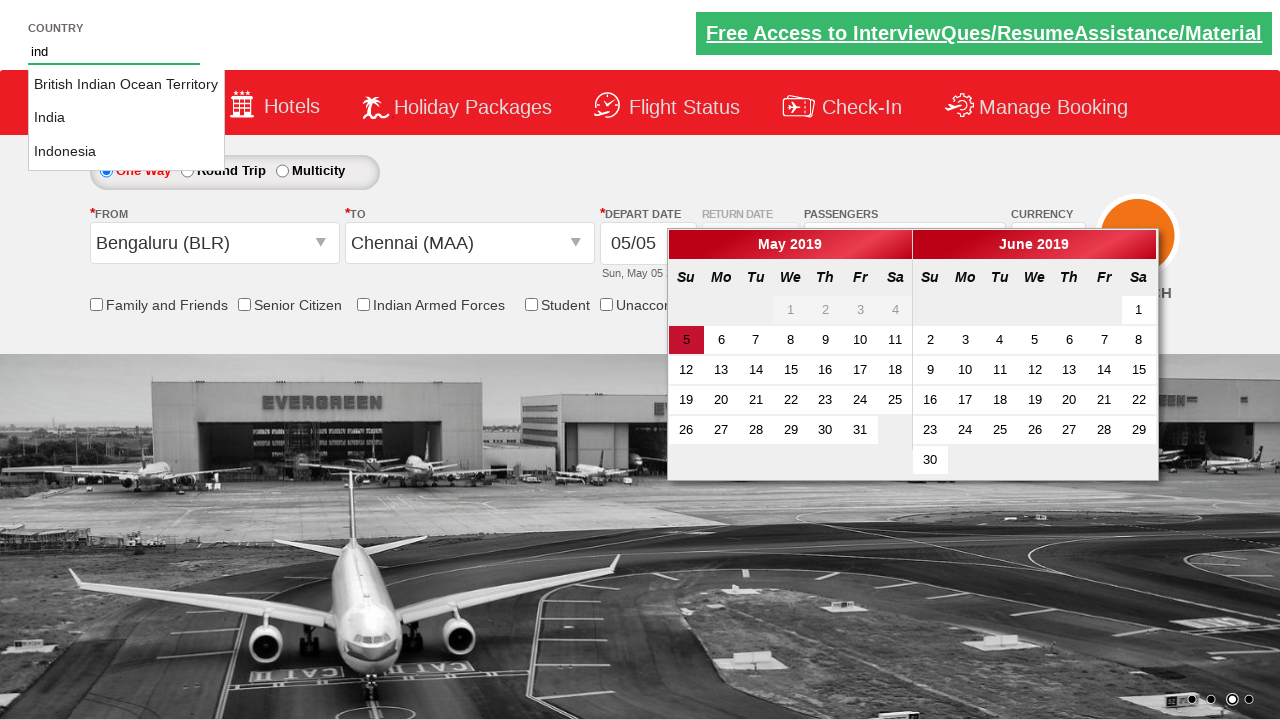

Selected 'India' from auto-suggest options at (126, 118) on li[class='ui-menu-item'] a >> nth=1
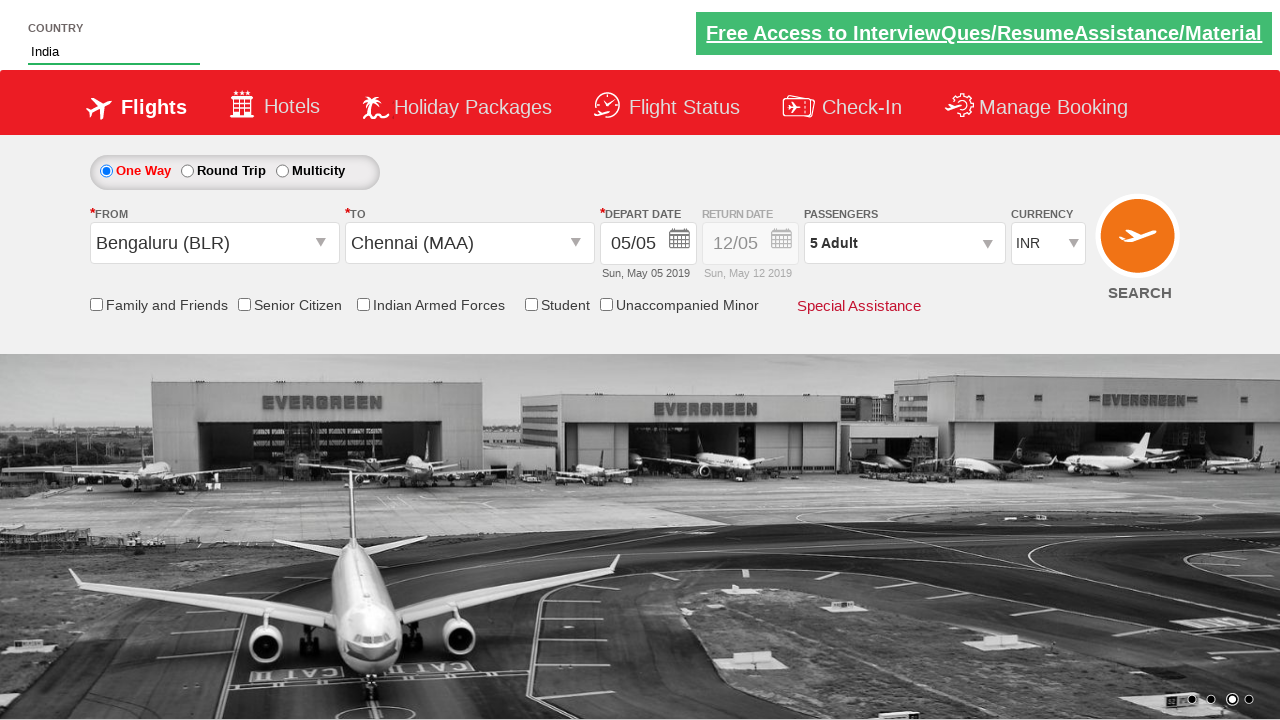

Clicked senior citizen discount checkbox at (244, 304) on #ctl00_mainContent_chk_SeniorCitizenDiscount
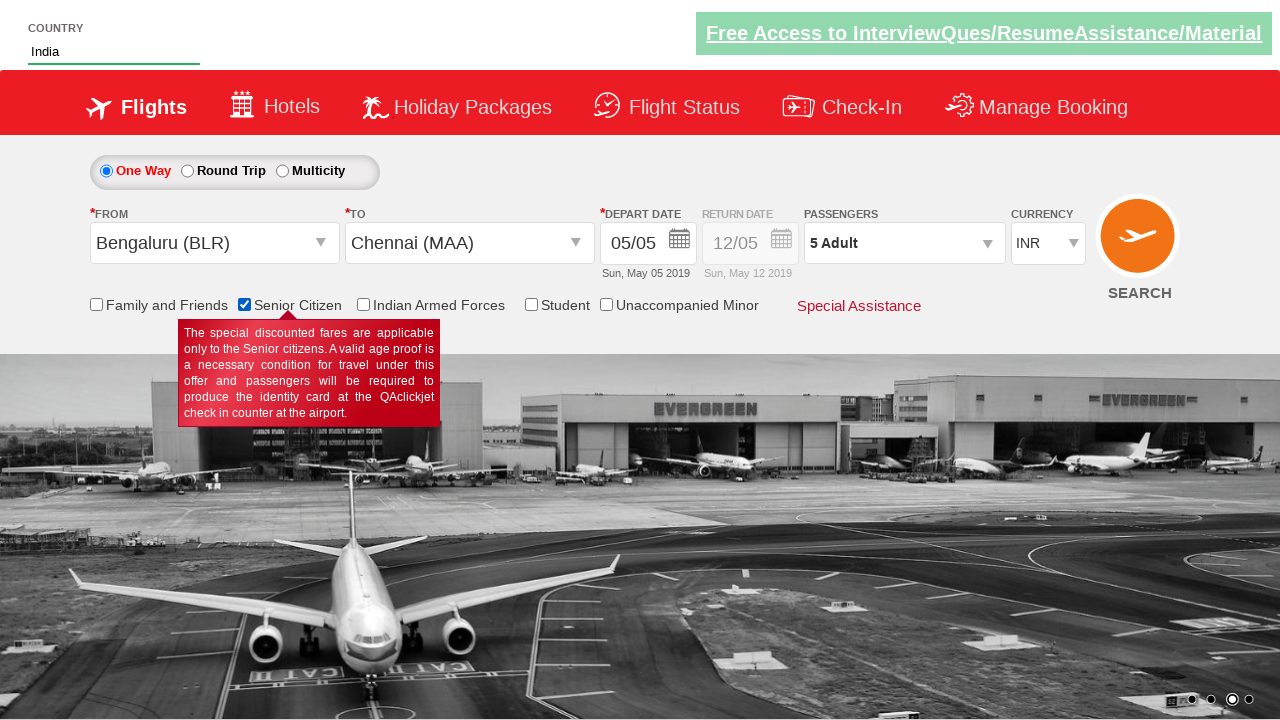

Retrieved total checkbox count: 6
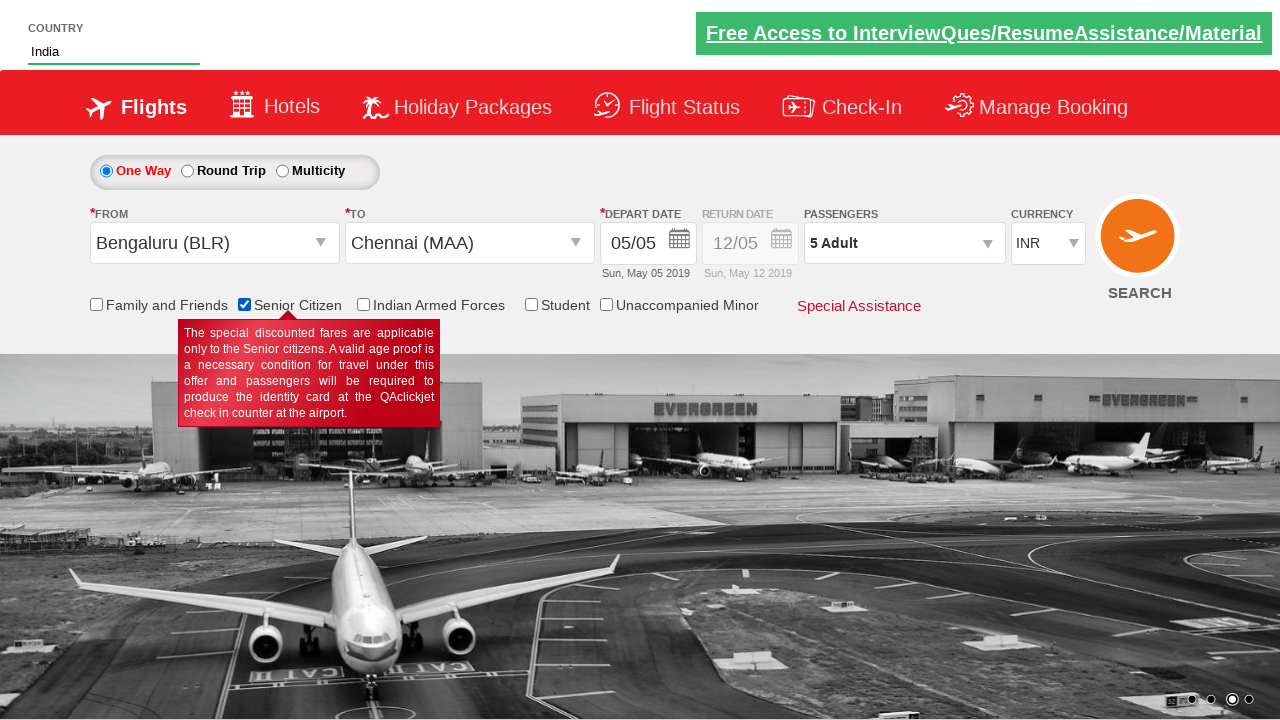

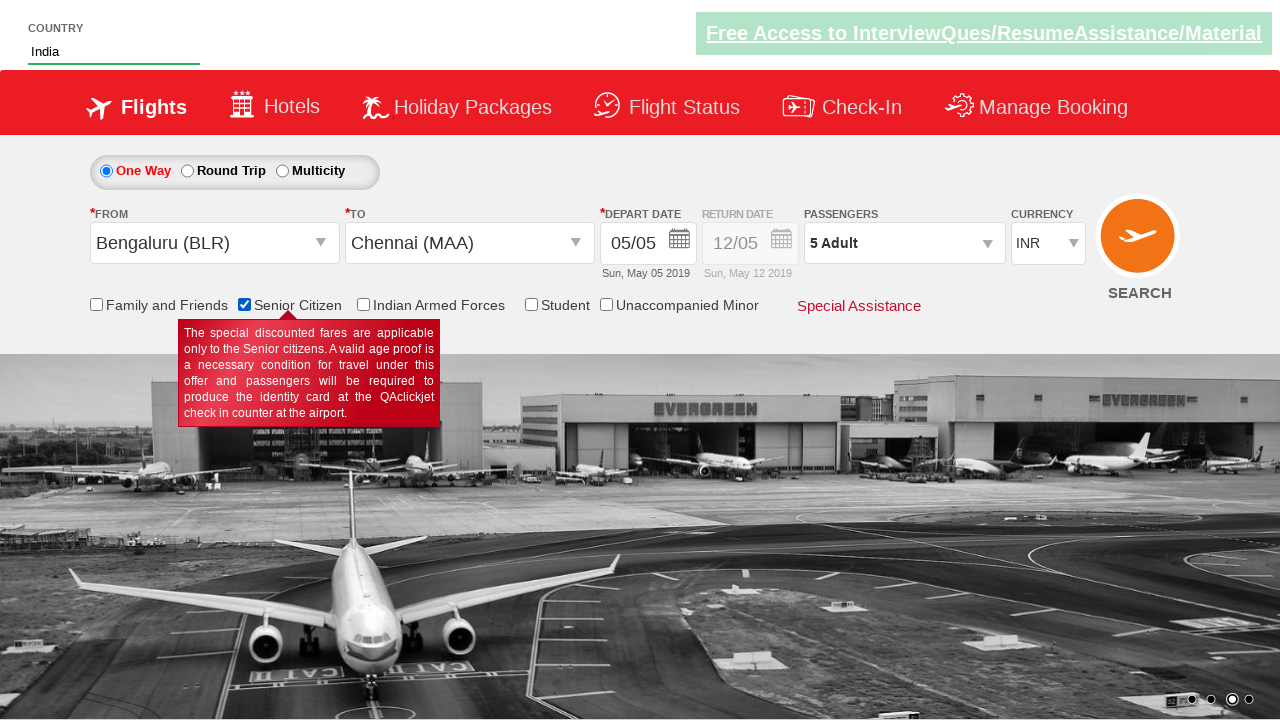